Tests geolocation override functionality by setting coordinates to Berlin, Germany and verifying the location detection website shows Berlin as the detected address.

Starting URL: https://my-location.org/

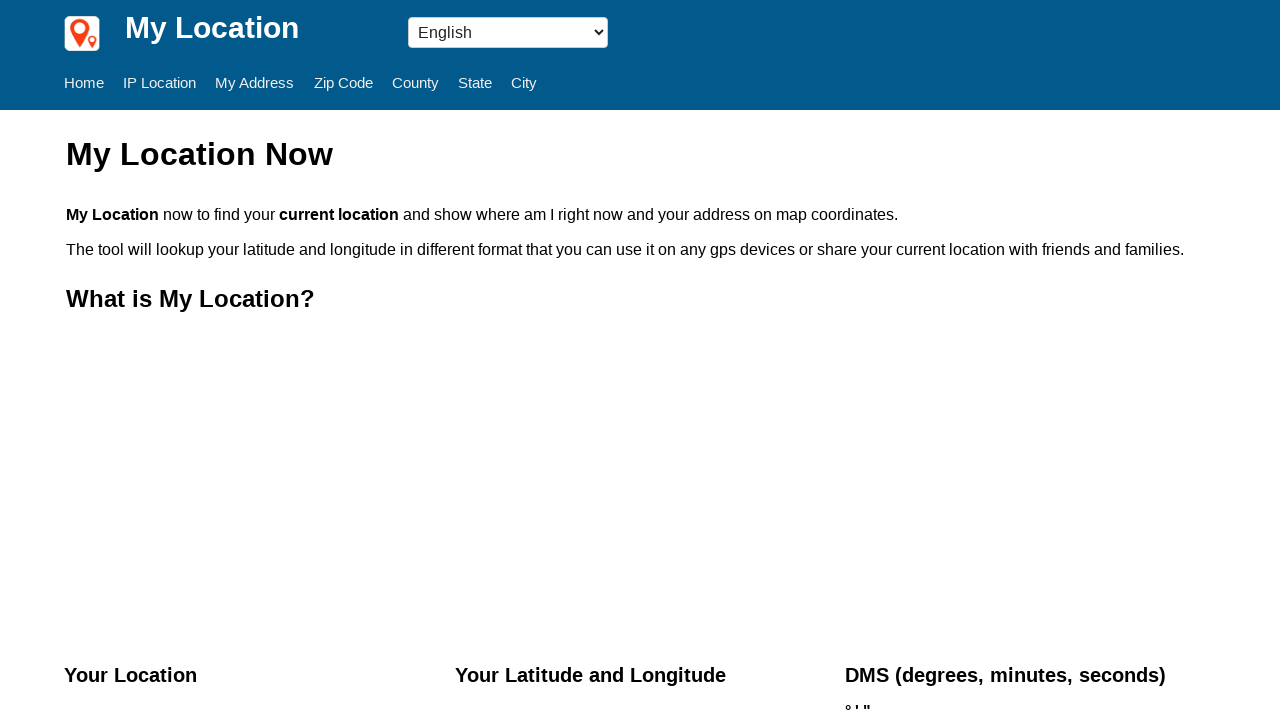

Granted geolocation permission
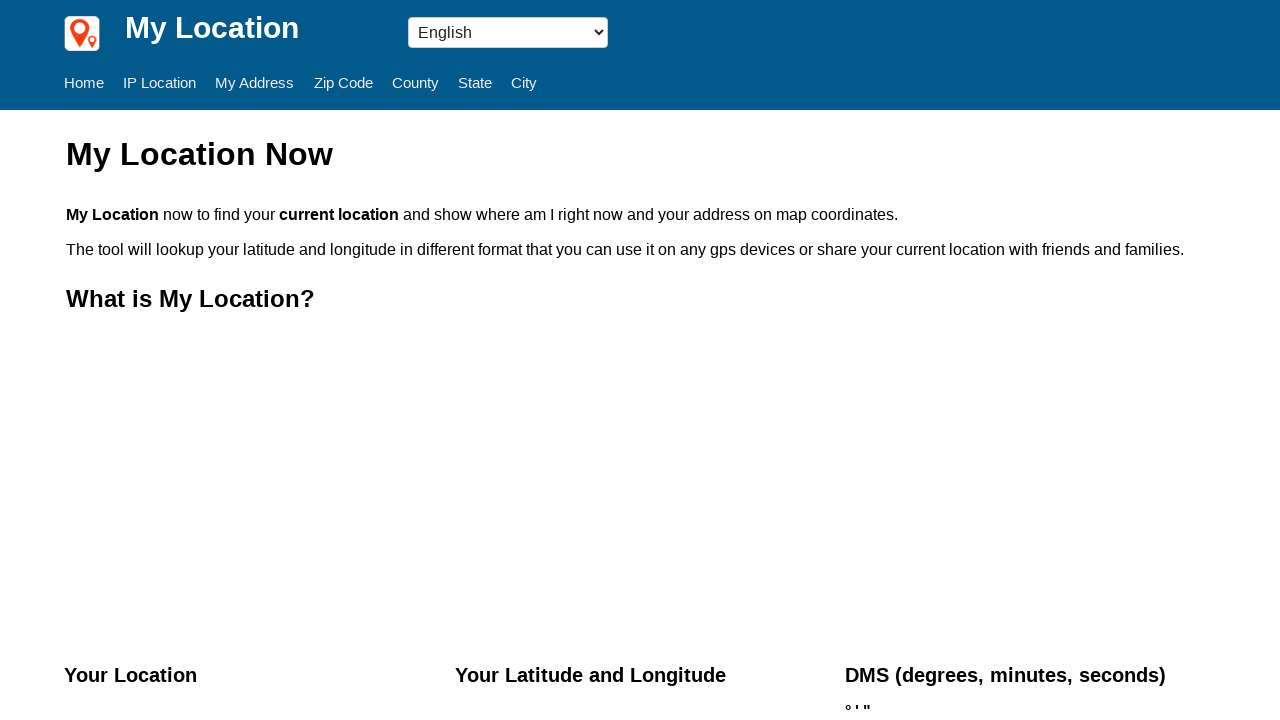

Set geolocation to Berlin coordinates (52.5043, 13.4501)
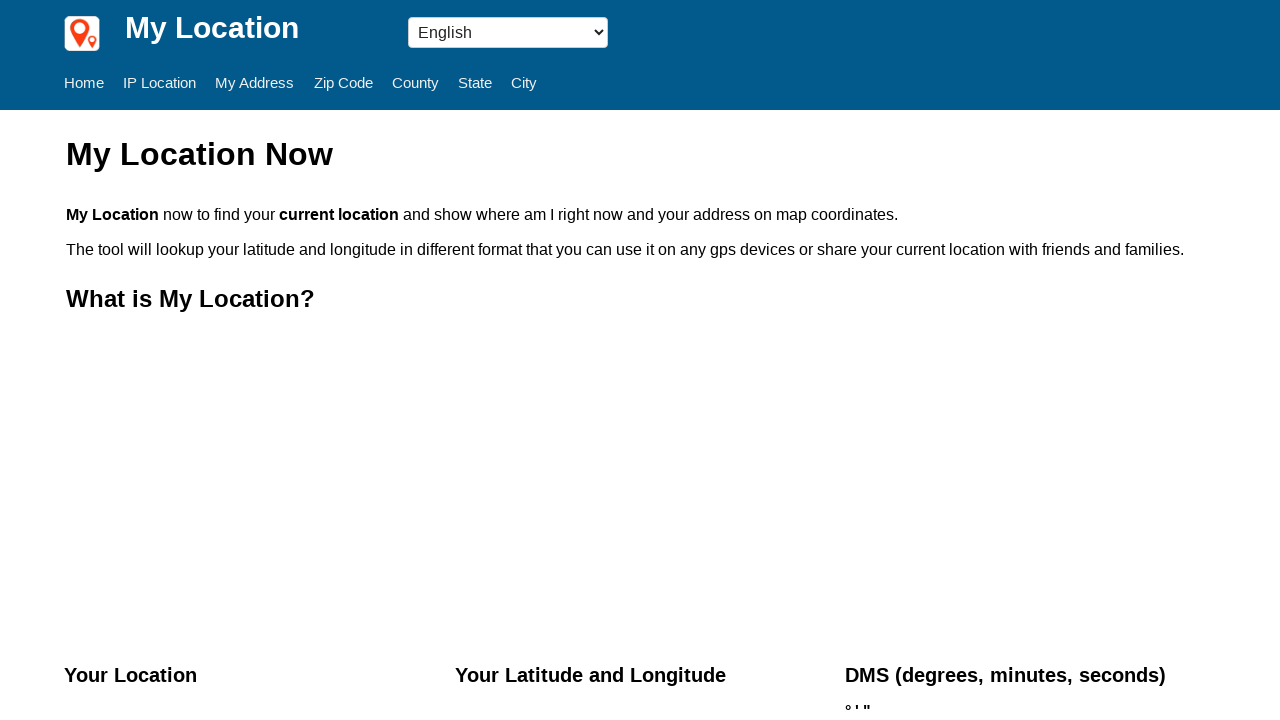

Reloaded page to apply geolocation settings
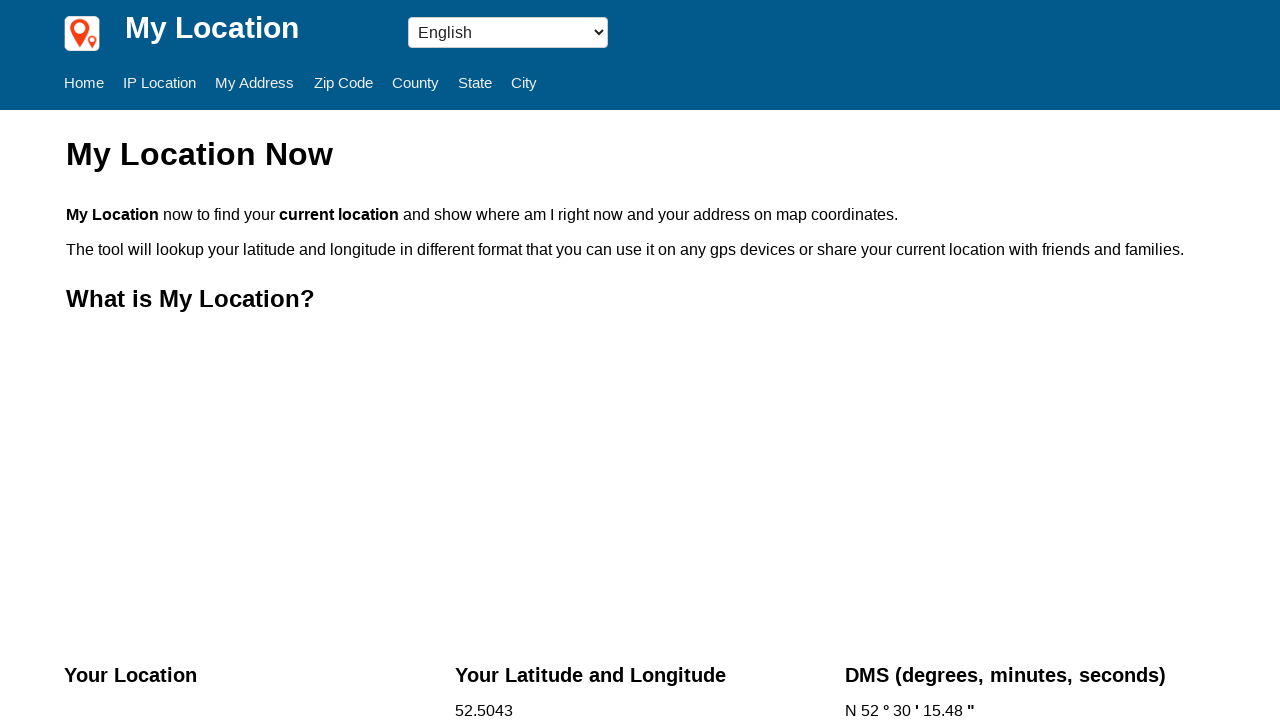

Address element loaded on page
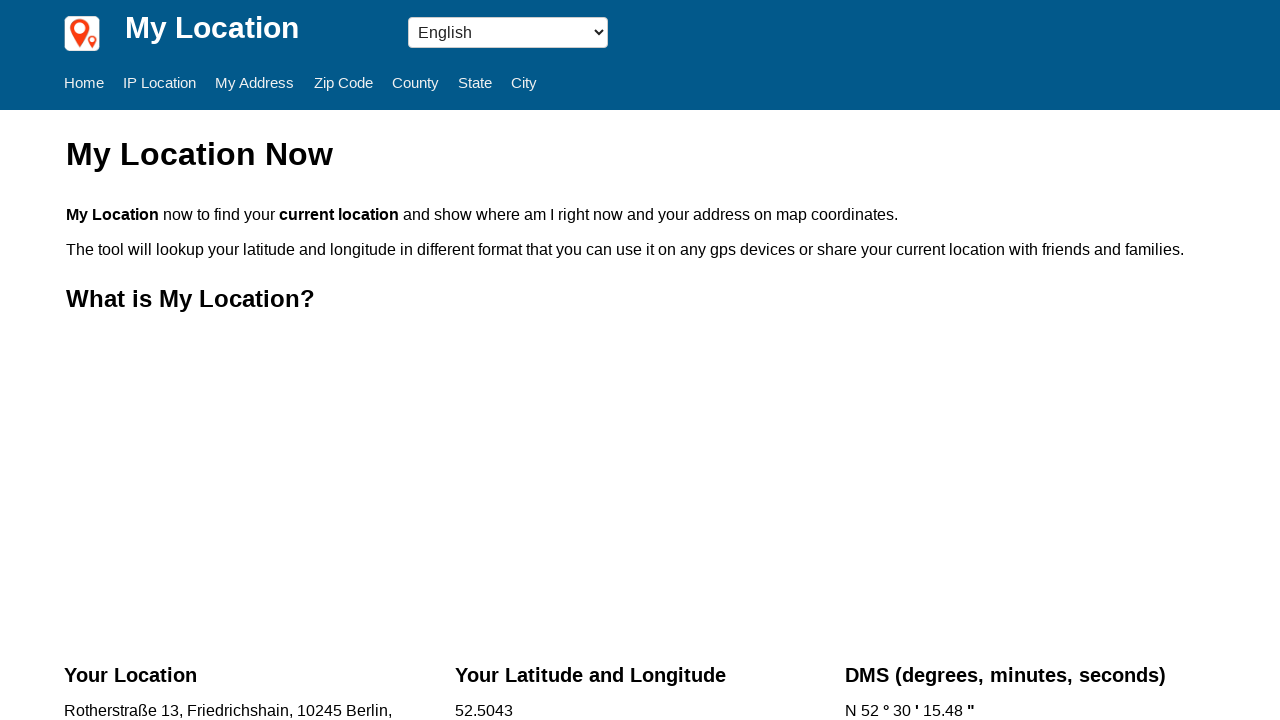

Retrieved address text: Rotherstraße 13, Friedrichshain, 10245 Berlin, Germany
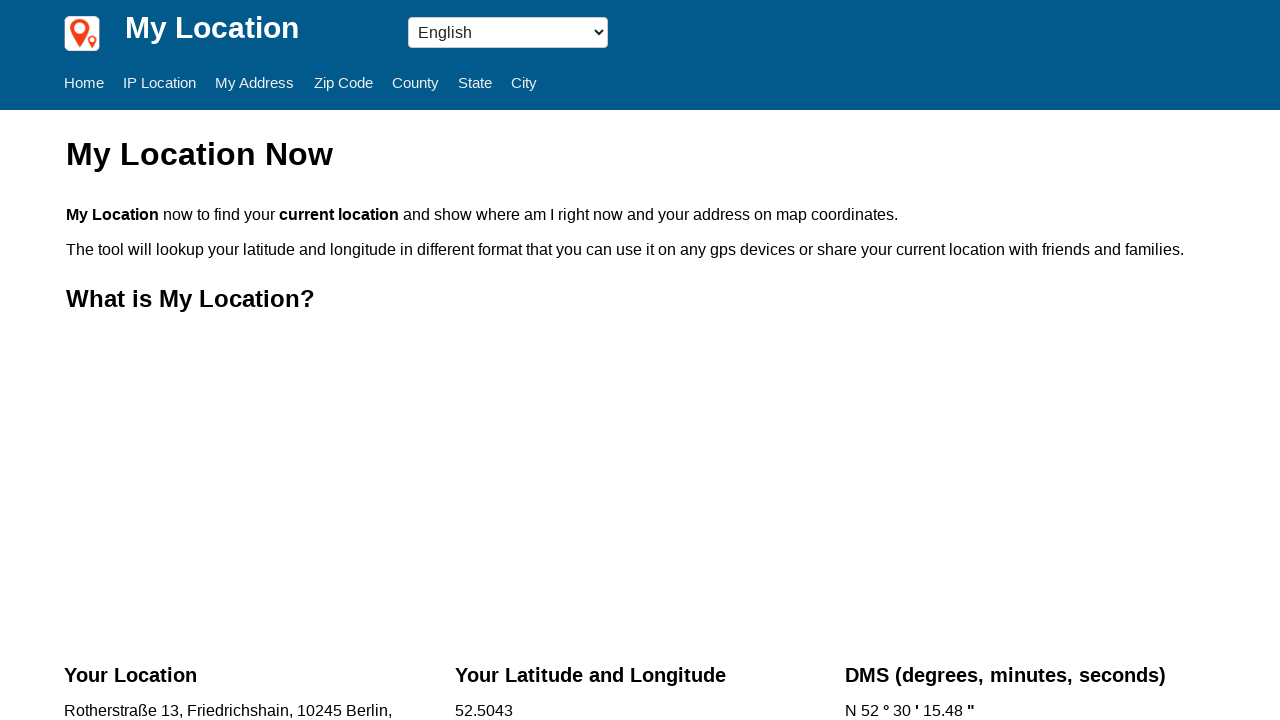

Verified that 'Berlin' is present in the detected address
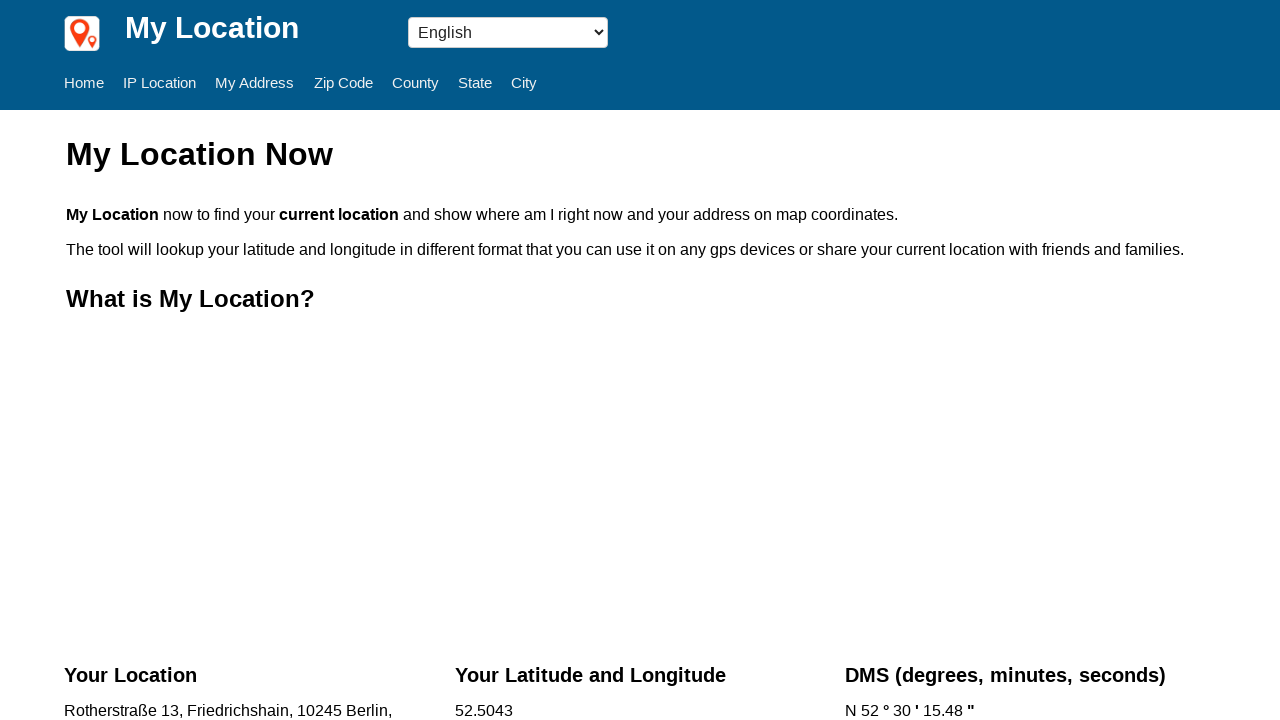

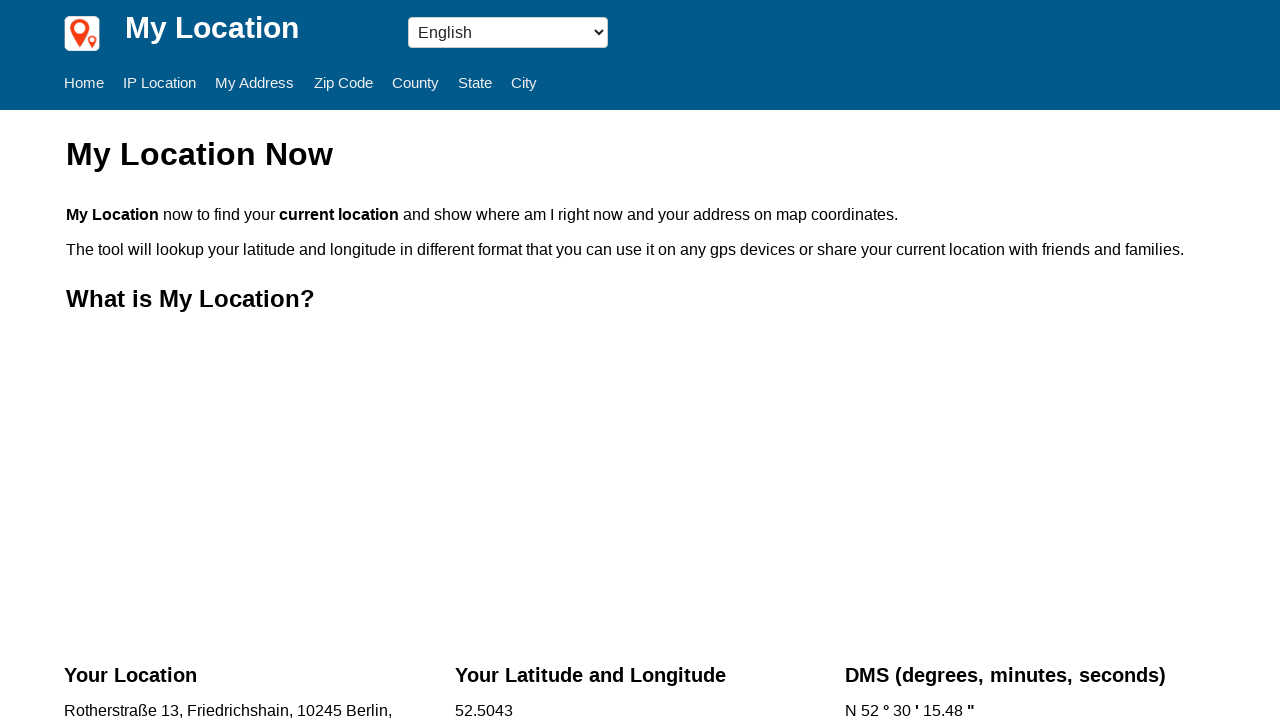